Demonstrates drag and drop by offset, dragging element to specific coordinates

Starting URL: https://crossbrowsertesting.github.io/drag-and-drop

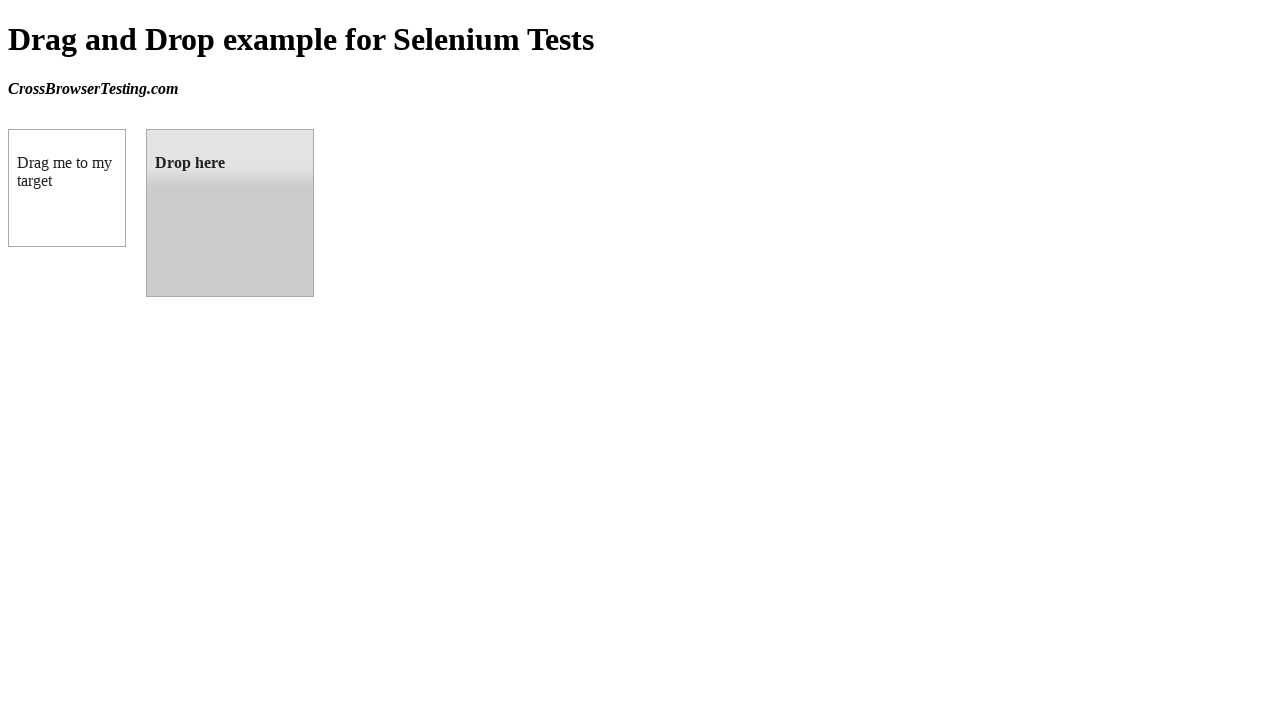

Waited for draggable element to load
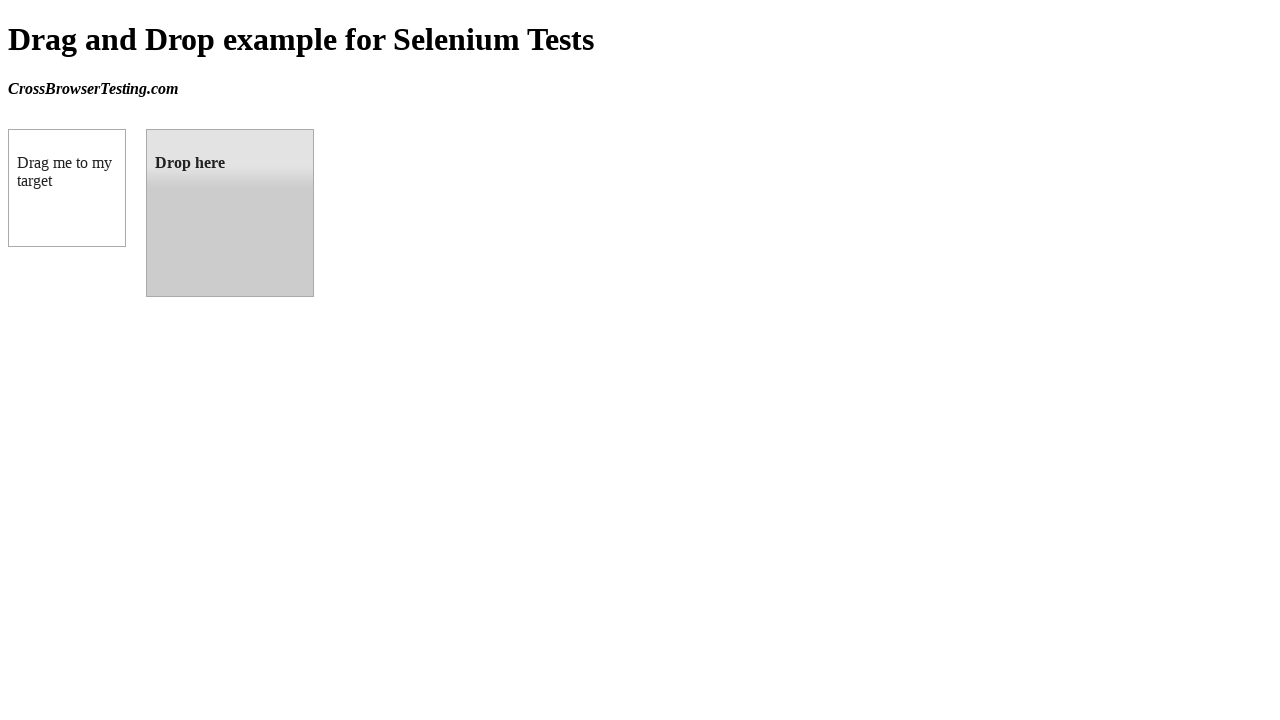

Waited for droppable element to load
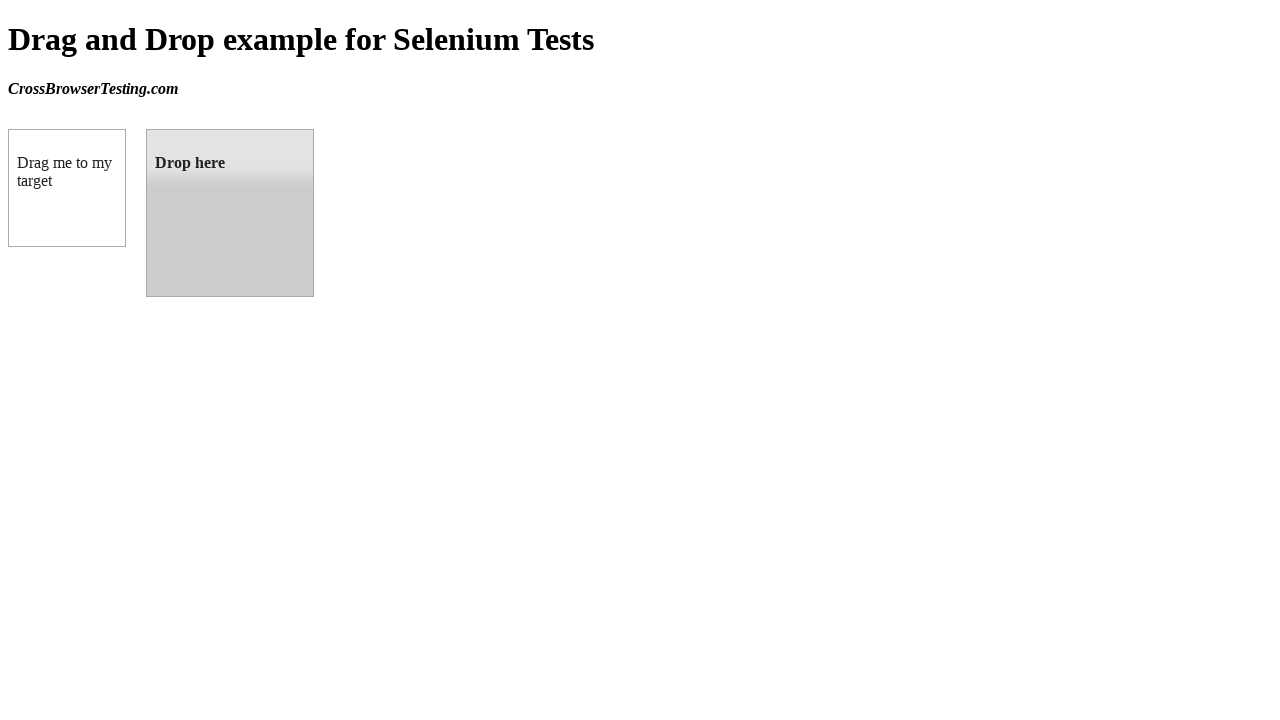

Located draggable element
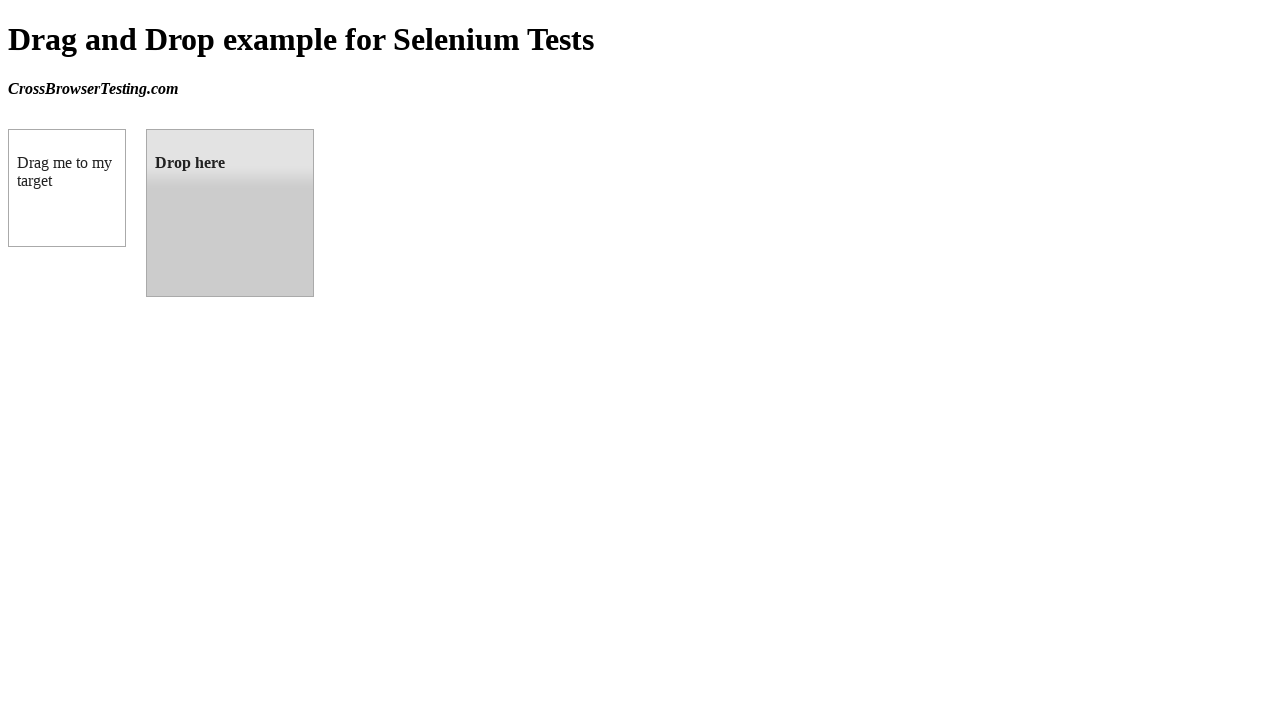

Located droppable element
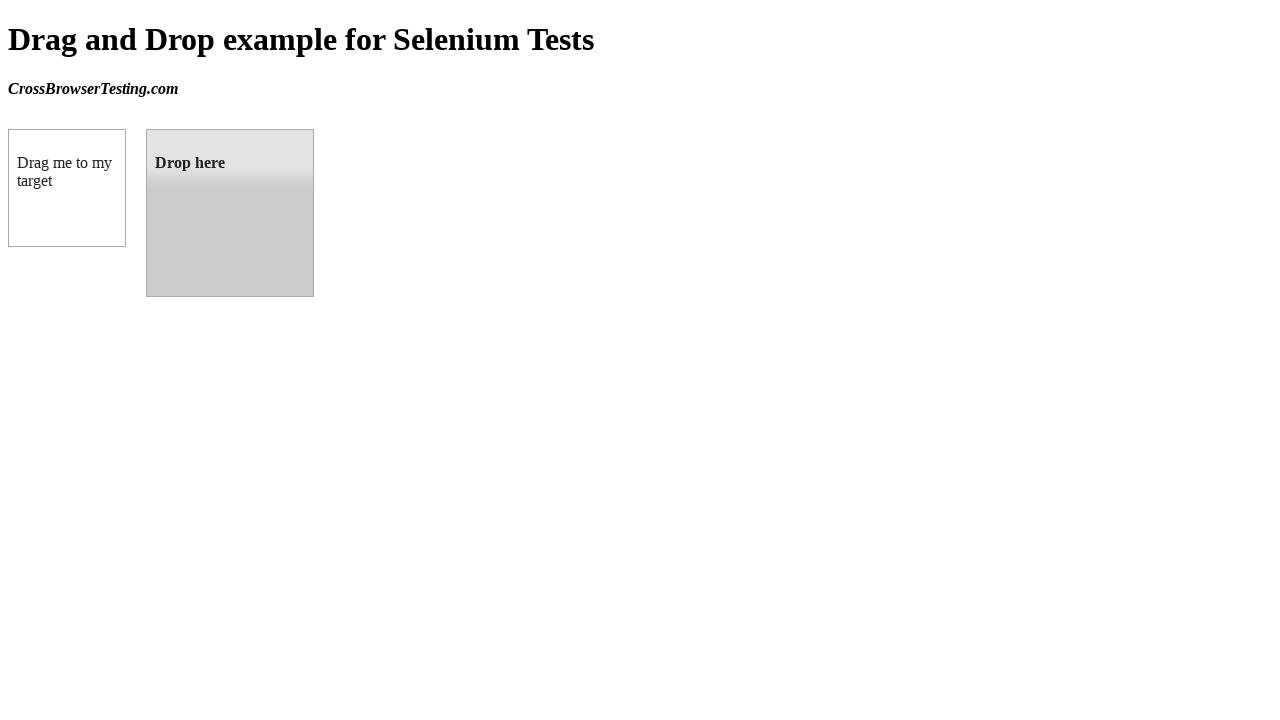

Retrieved droppable element bounding box
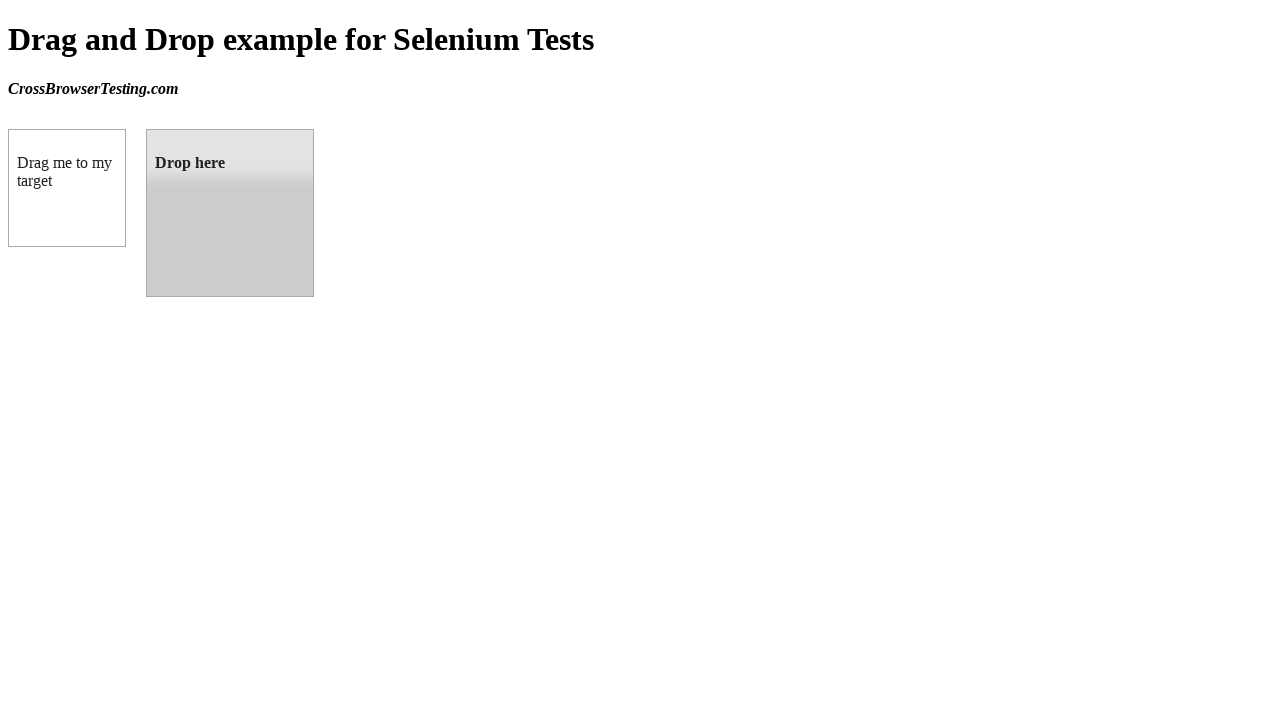

Retrieved draggable element bounding box
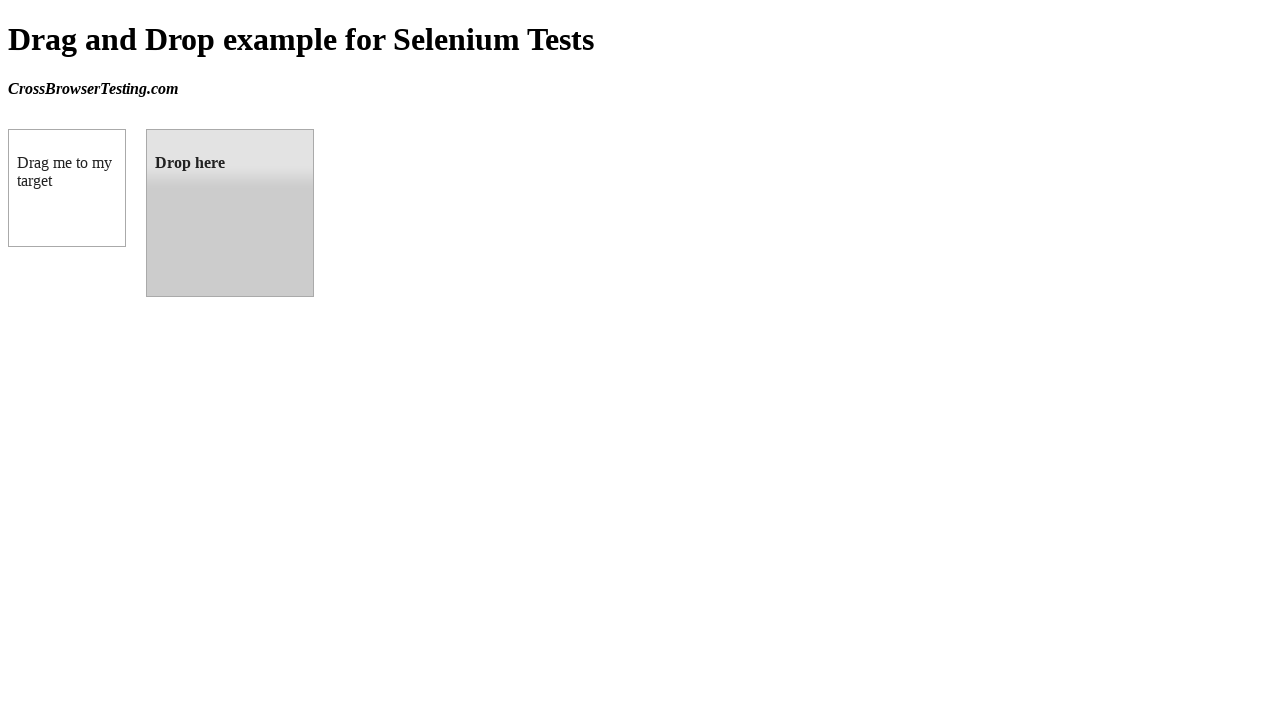

Dragged draggable element to droppable element at (230, 213)
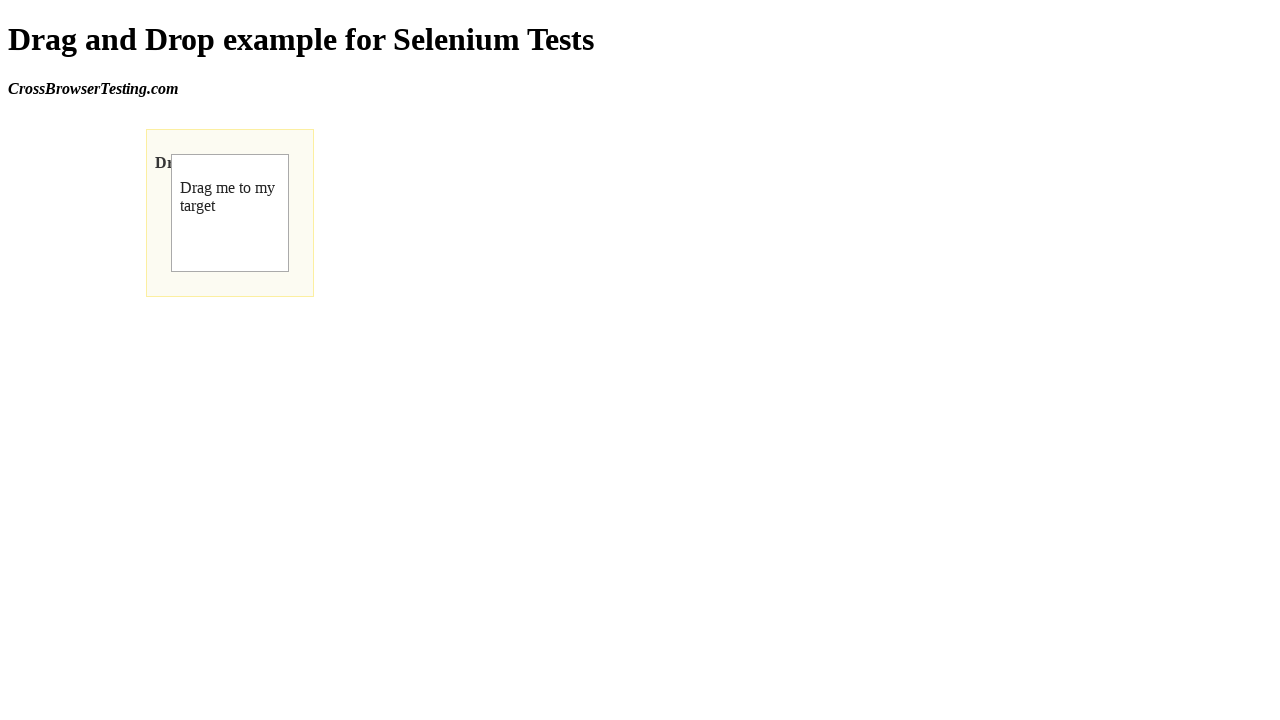

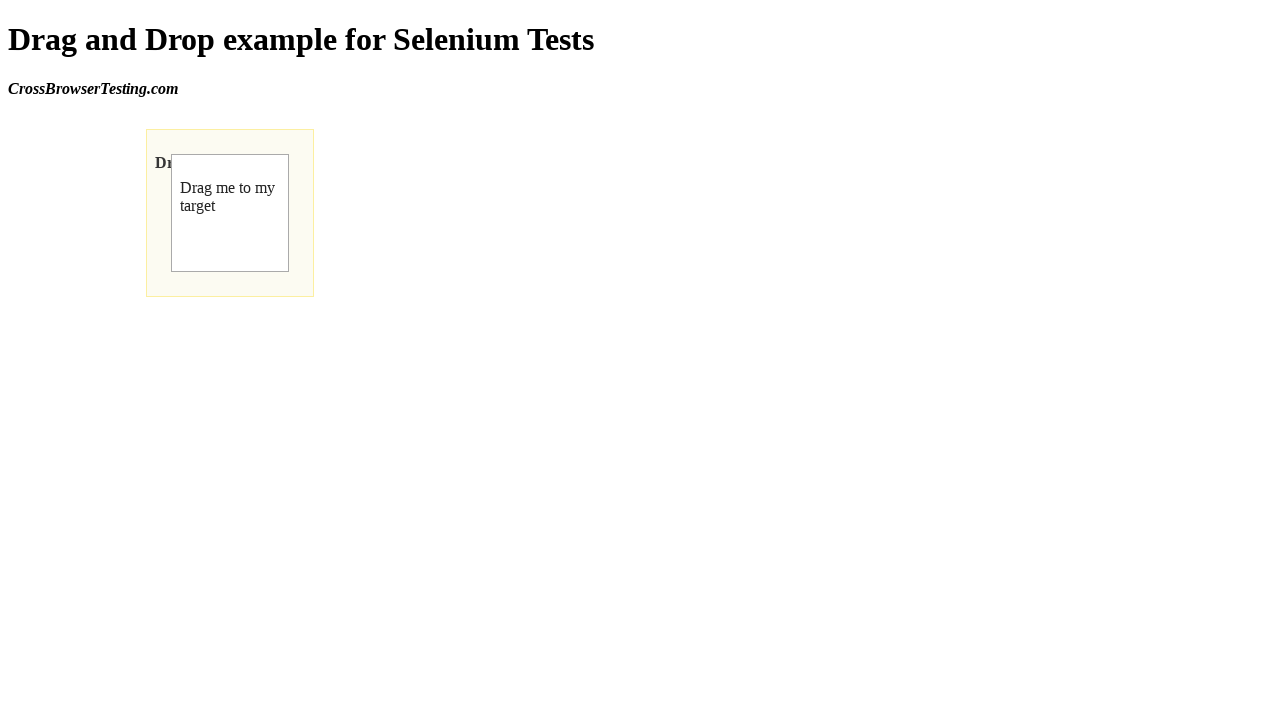